Tests JavaScript window scrolling functionality by scrolling down the page incrementally and verifying an element becomes visible

Starting URL: https://jqueryui.com/

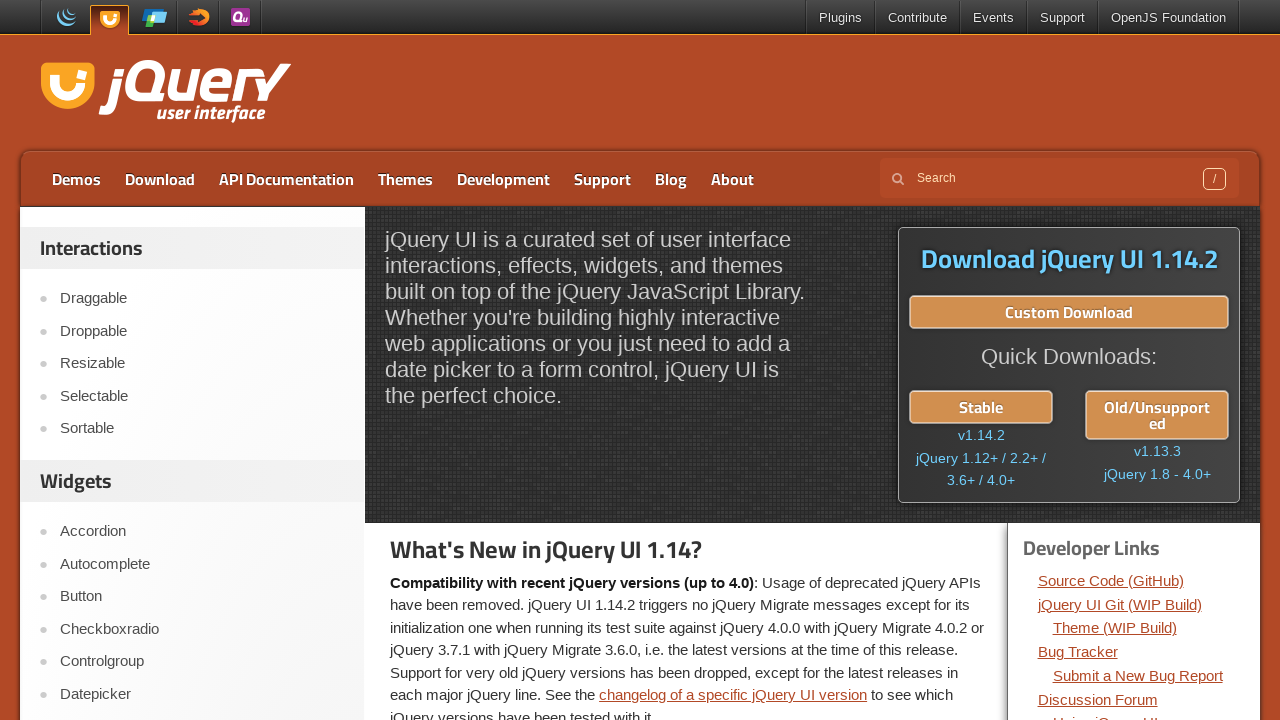

Scrolled down page by 100 pixels (iteration 1/10)
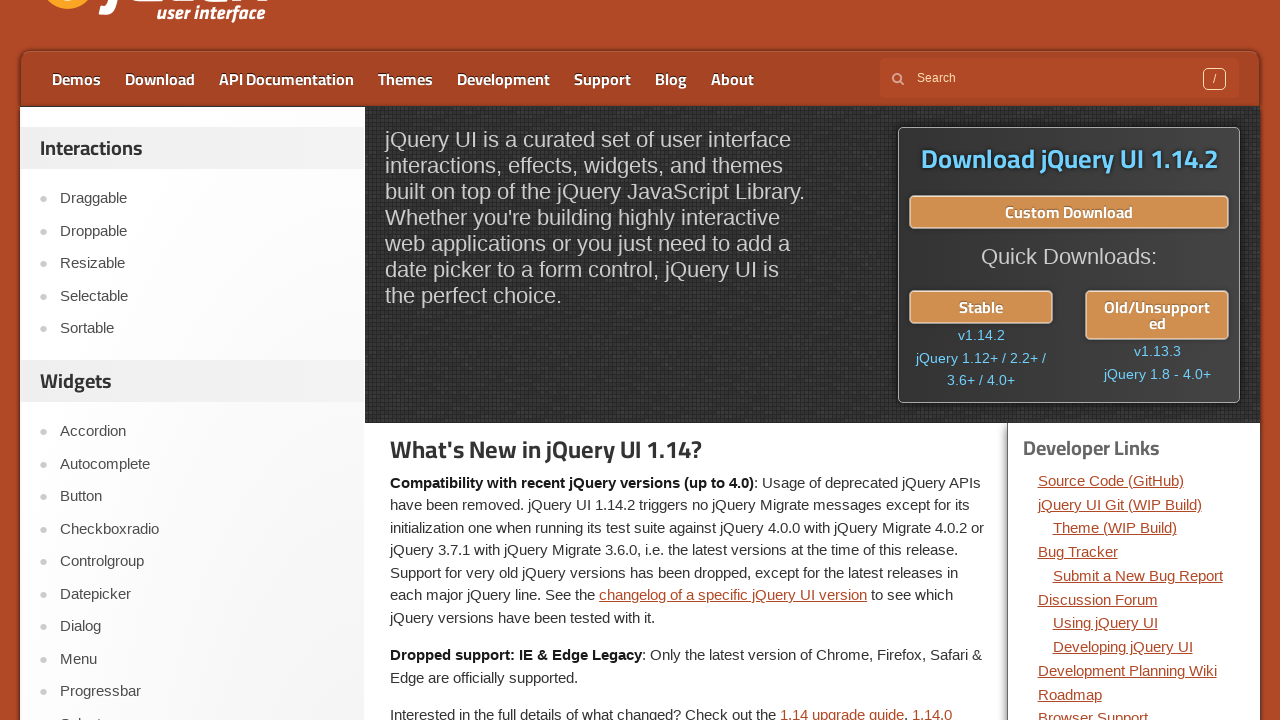

Waited 2 seconds for content to load after scroll (iteration 1/10)
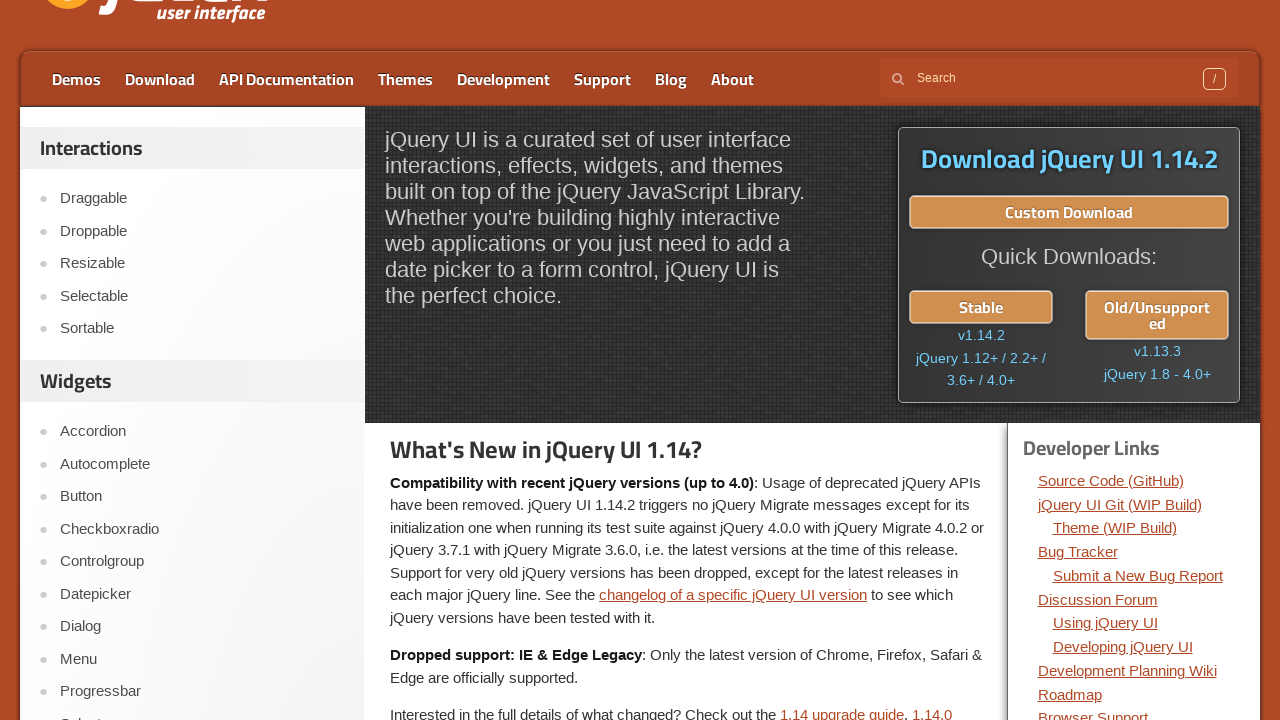

Scrolled down page by 100 pixels (iteration 2/10)
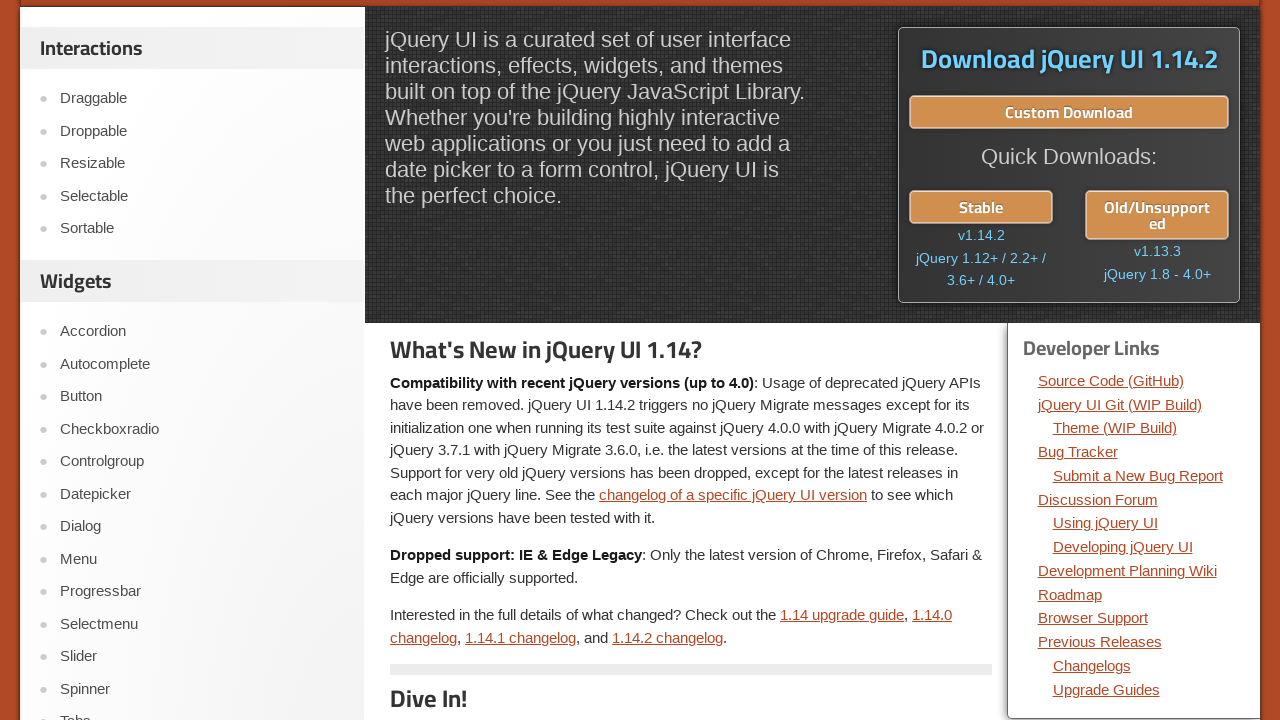

Waited 2 seconds for content to load after scroll (iteration 2/10)
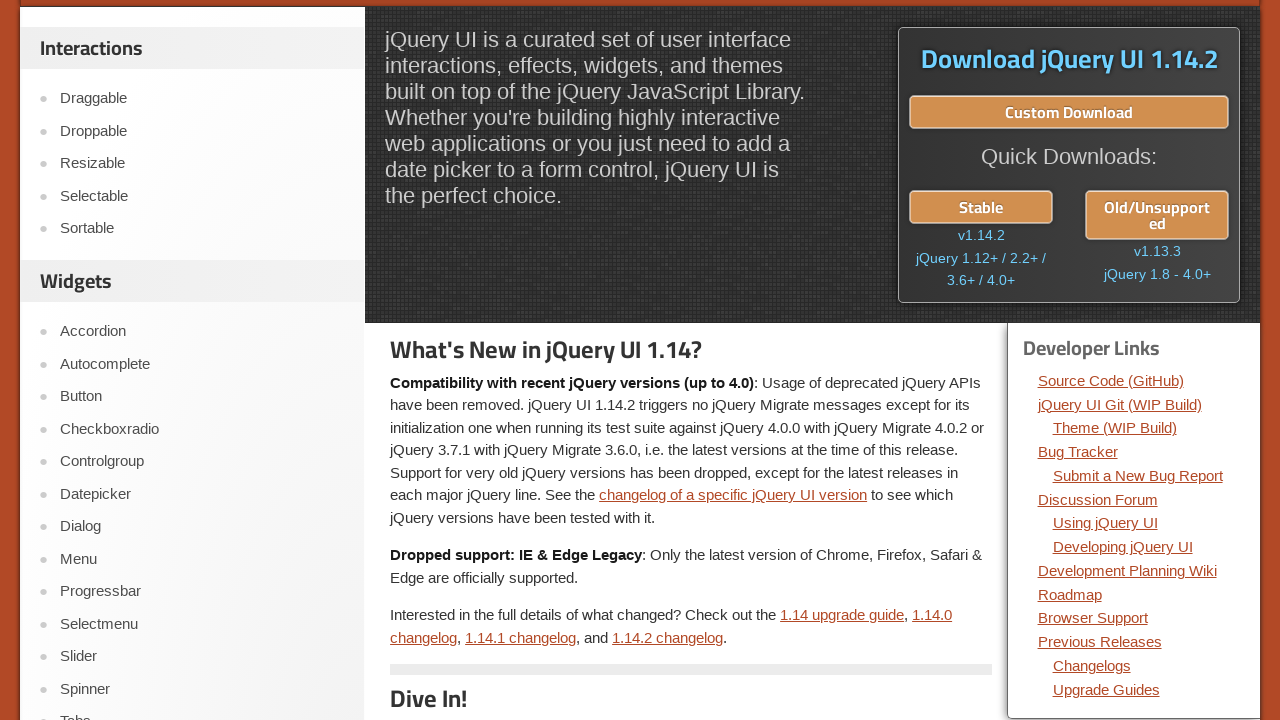

Scrolled down page by 100 pixels (iteration 3/10)
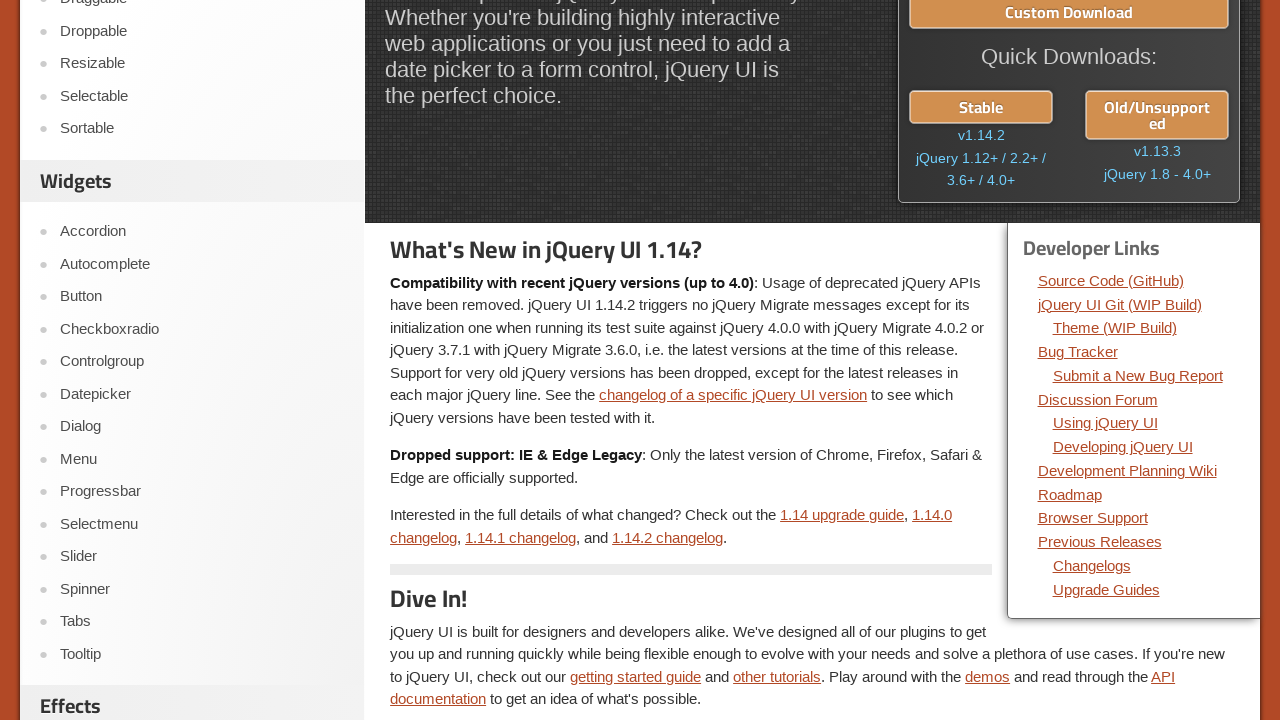

Waited 2 seconds for content to load after scroll (iteration 3/10)
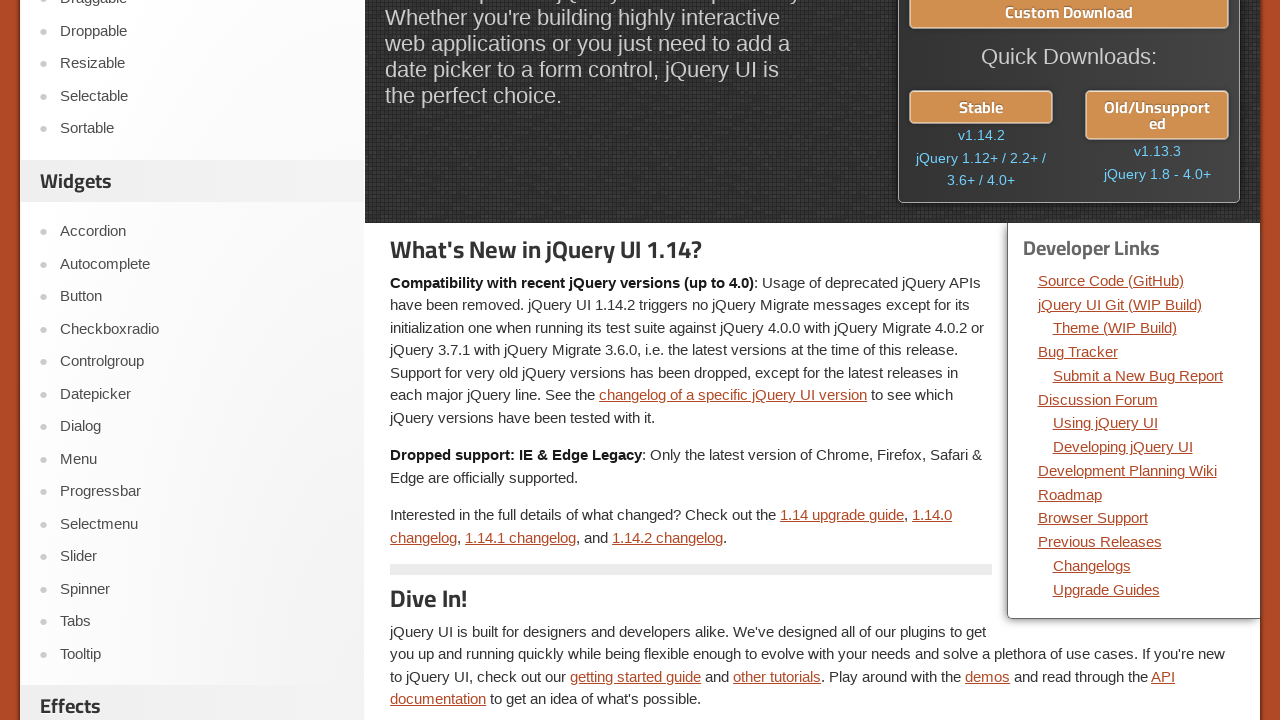

Scrolled down page by 100 pixels (iteration 4/10)
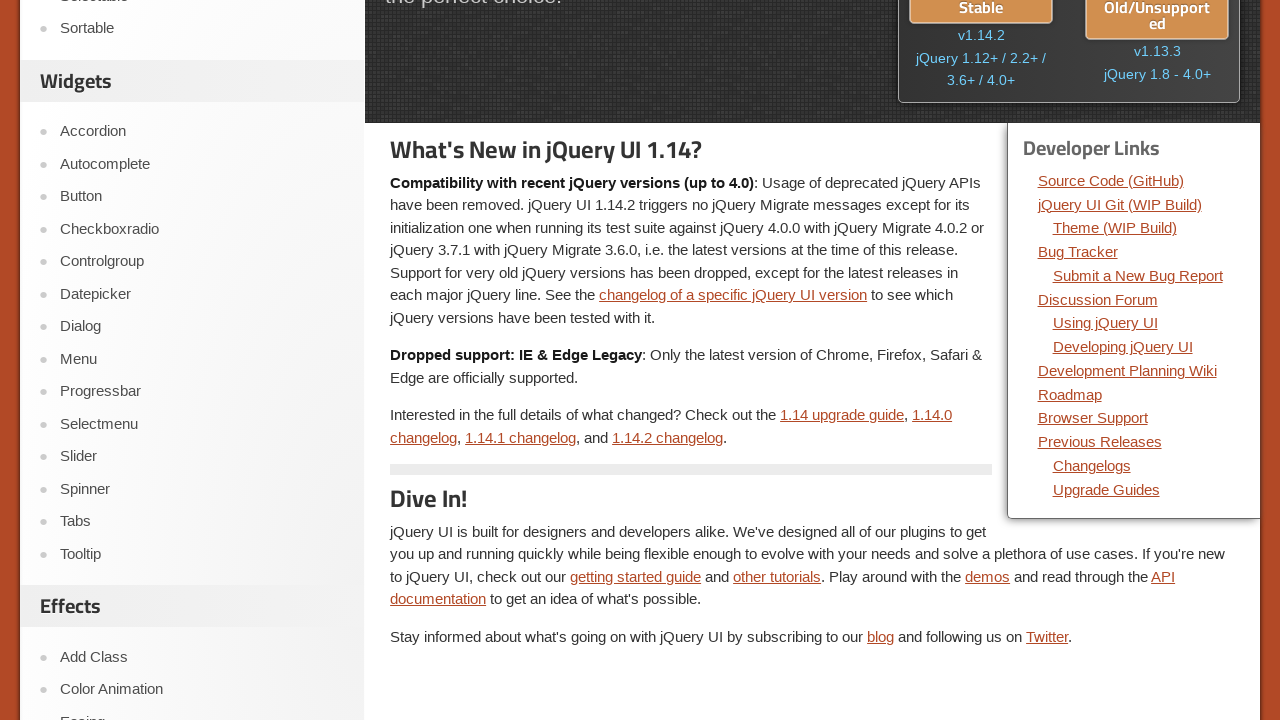

Waited 2 seconds for content to load after scroll (iteration 4/10)
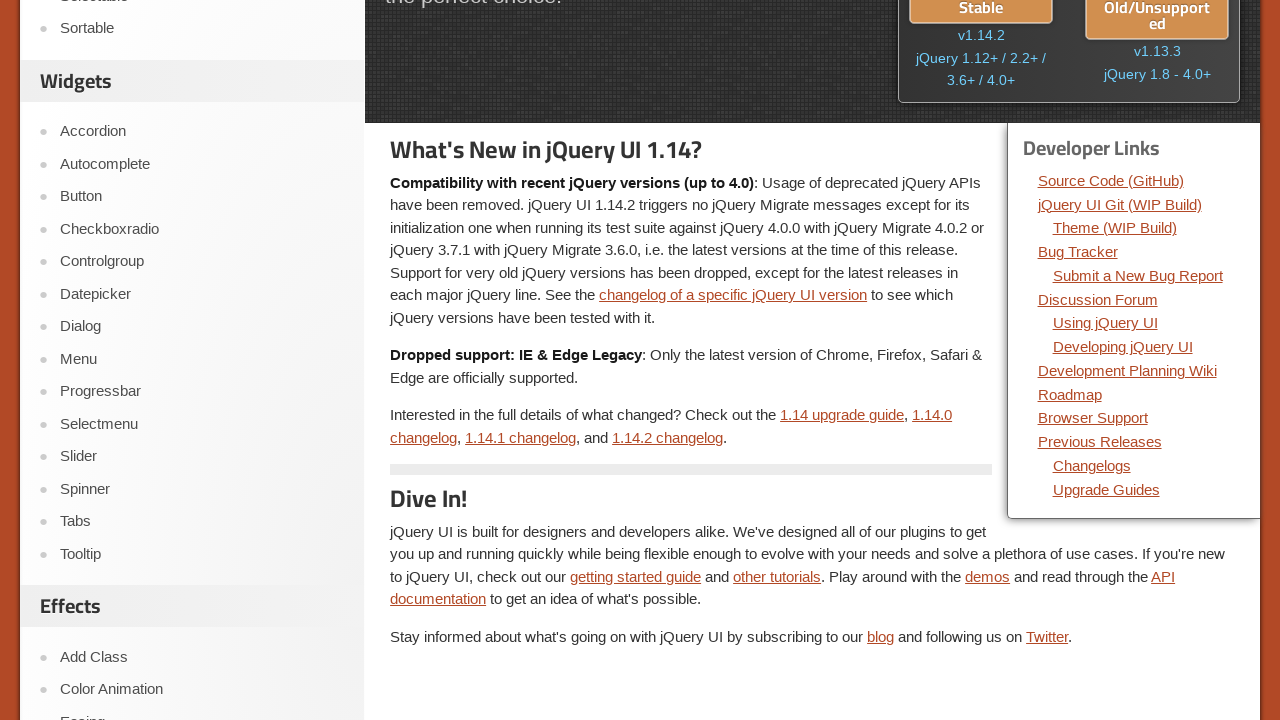

Scrolled down page by 100 pixels (iteration 5/10)
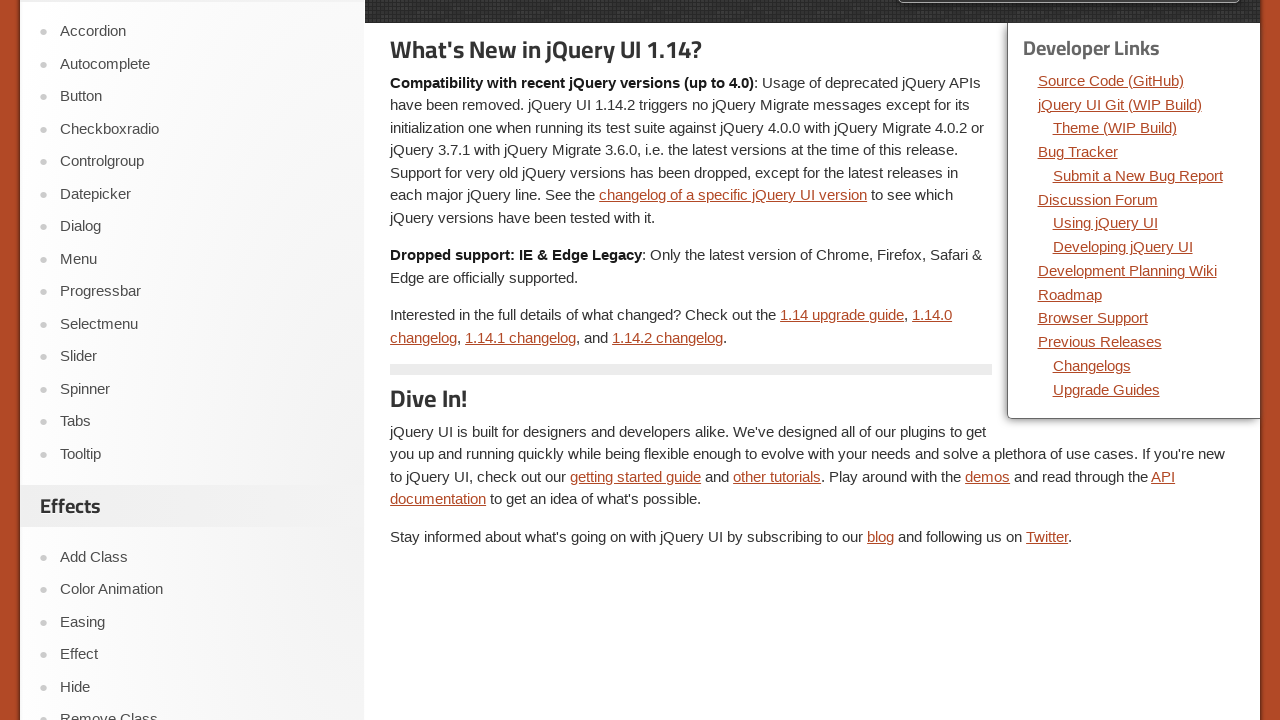

Waited 2 seconds for content to load after scroll (iteration 5/10)
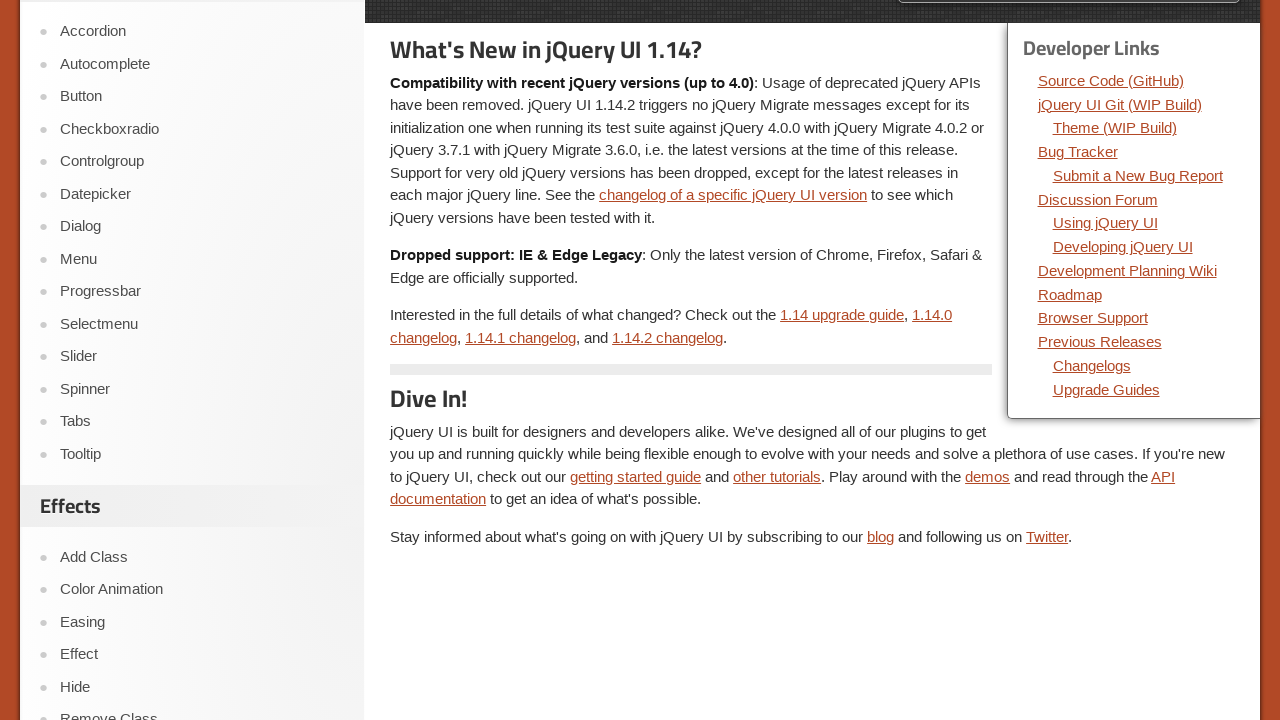

Scrolled down page by 100 pixels (iteration 6/10)
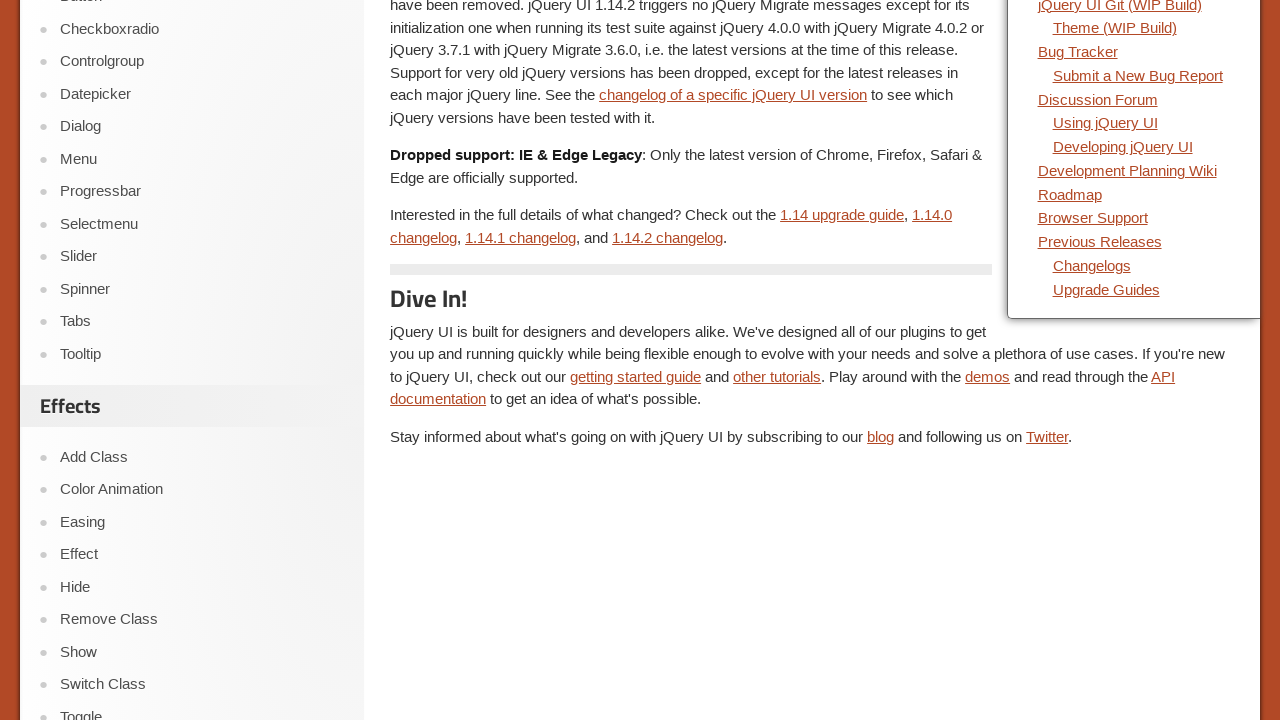

Waited 2 seconds for content to load after scroll (iteration 6/10)
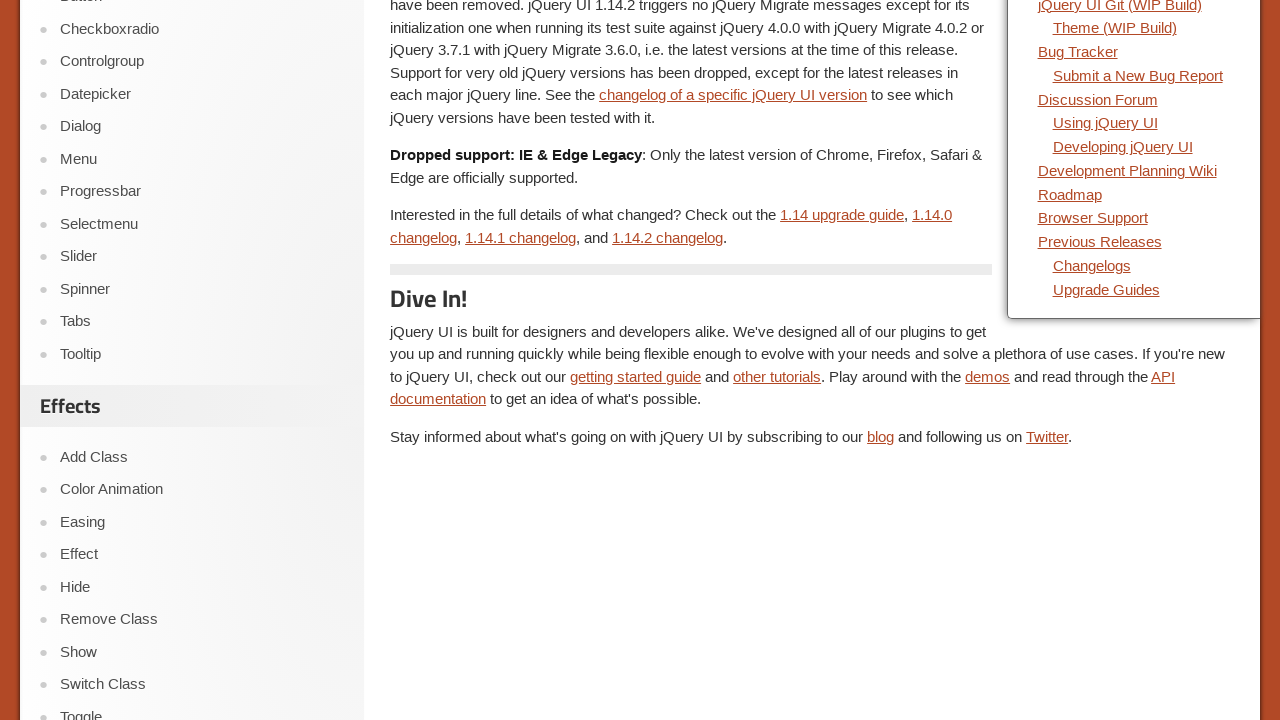

Scrolled down page by 100 pixels (iteration 7/10)
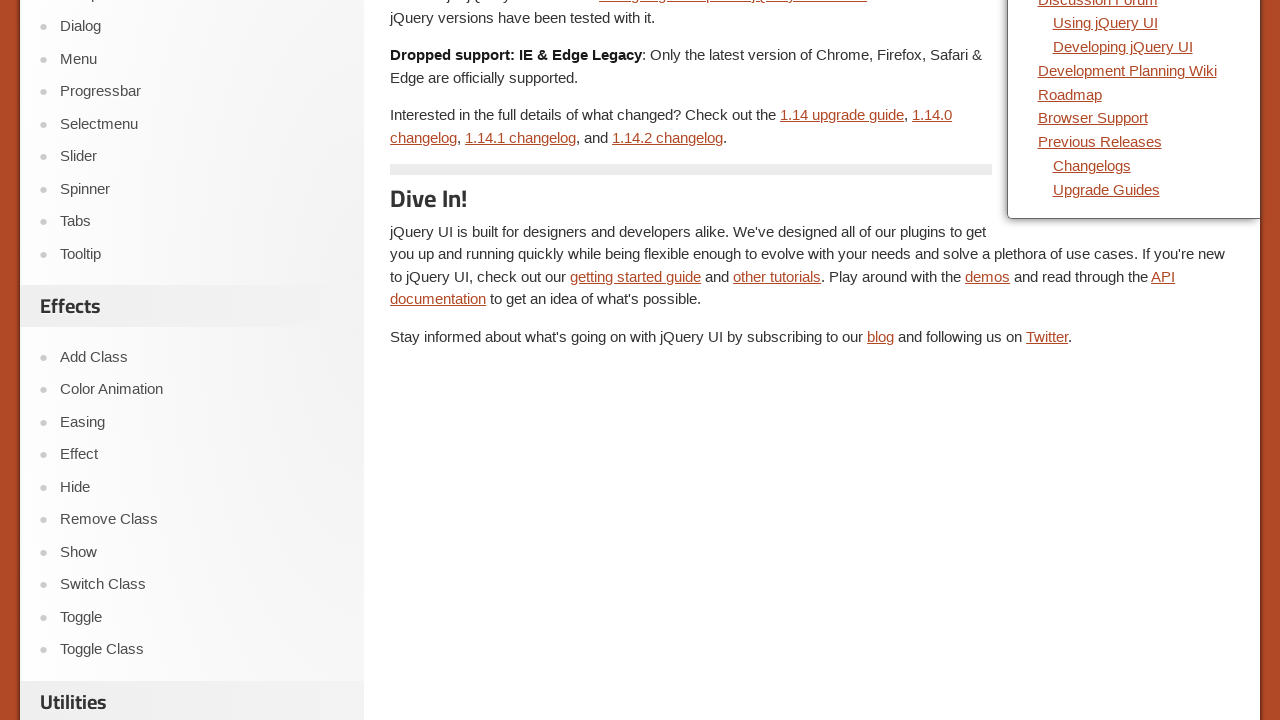

Waited 2 seconds for content to load after scroll (iteration 7/10)
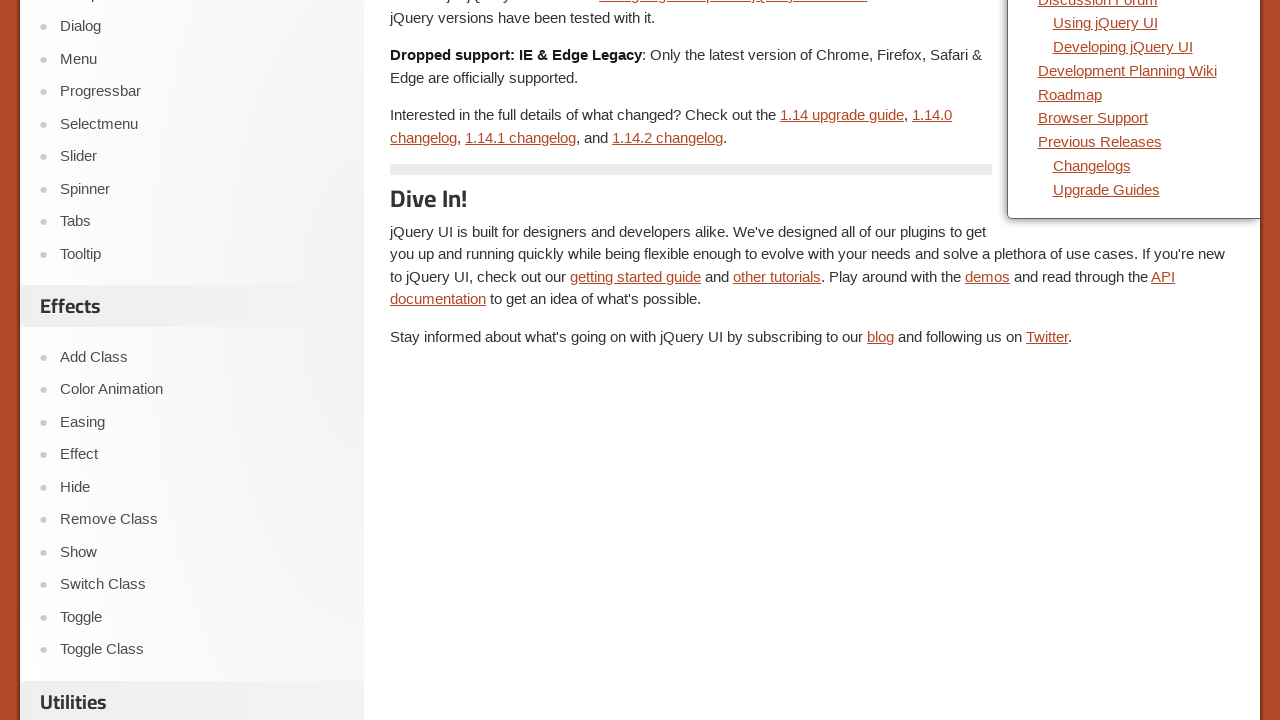

Scrolled down page by 100 pixels (iteration 8/10)
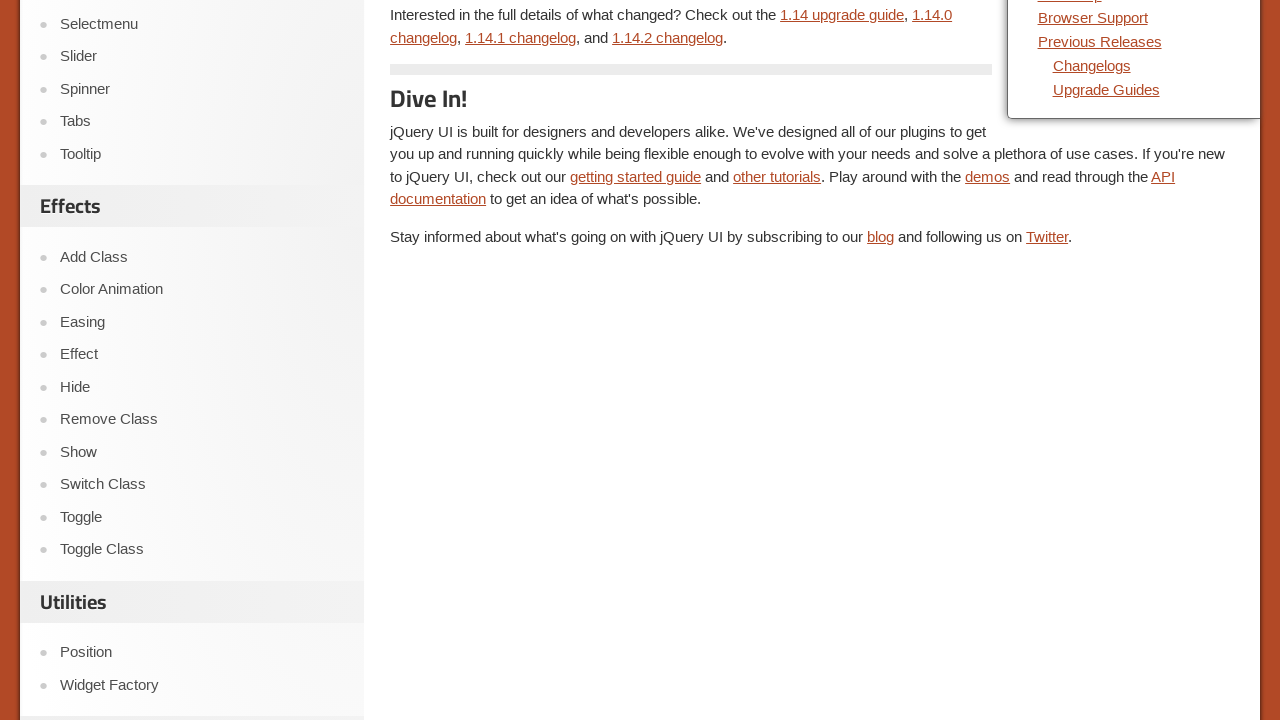

Waited 2 seconds for content to load after scroll (iteration 8/10)
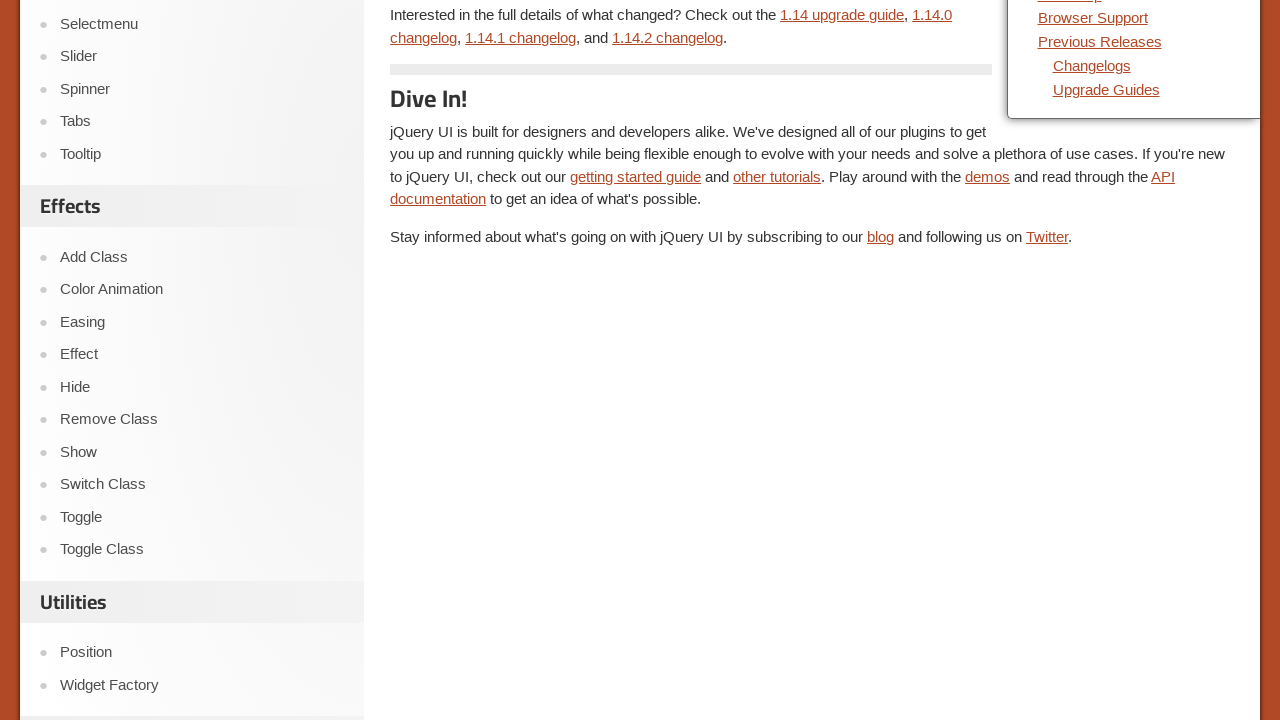

Scrolled down page by 100 pixels (iteration 9/10)
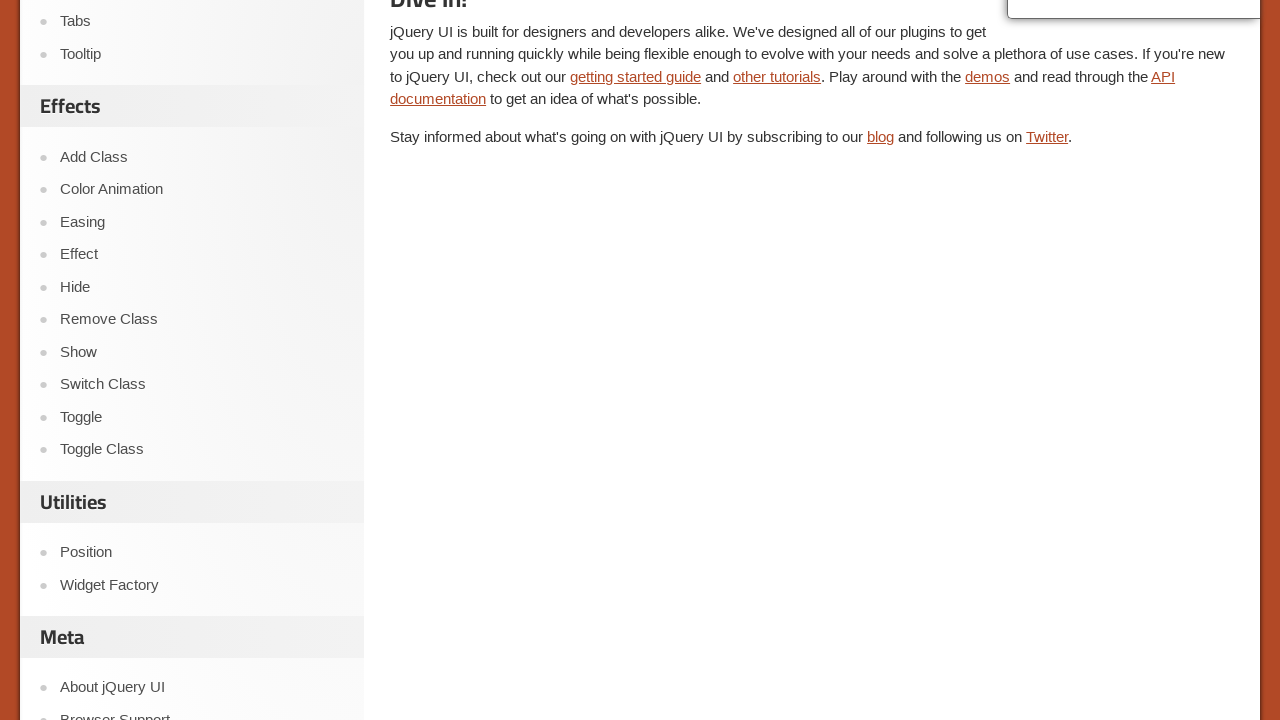

Waited 2 seconds for content to load after scroll (iteration 9/10)
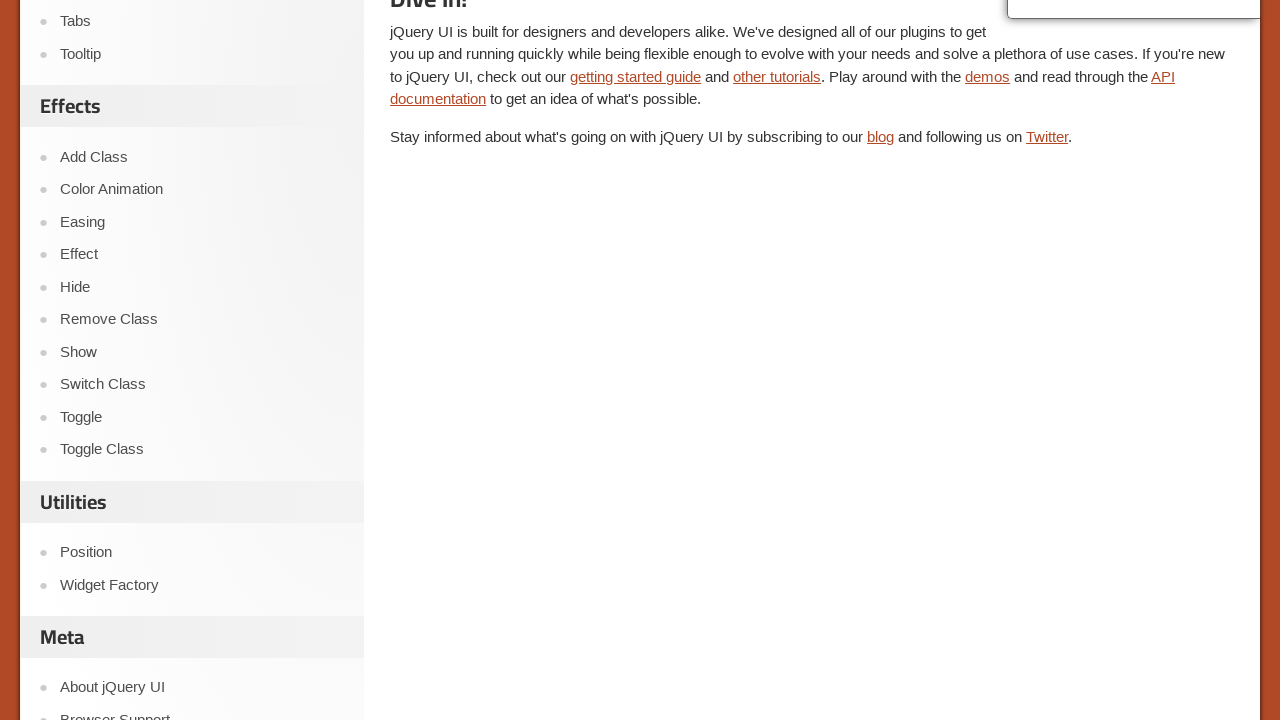

Scrolled down page by 100 pixels (iteration 10/10)
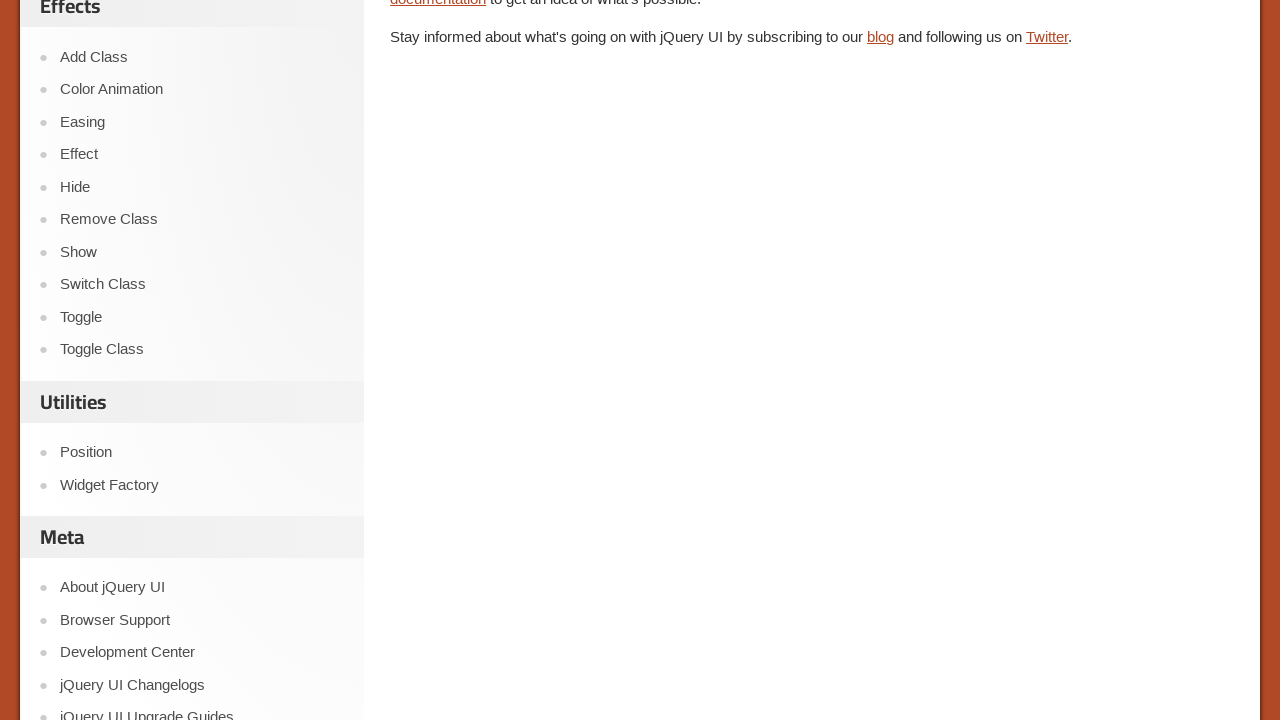

Waited 2 seconds for content to load after scroll (iteration 10/10)
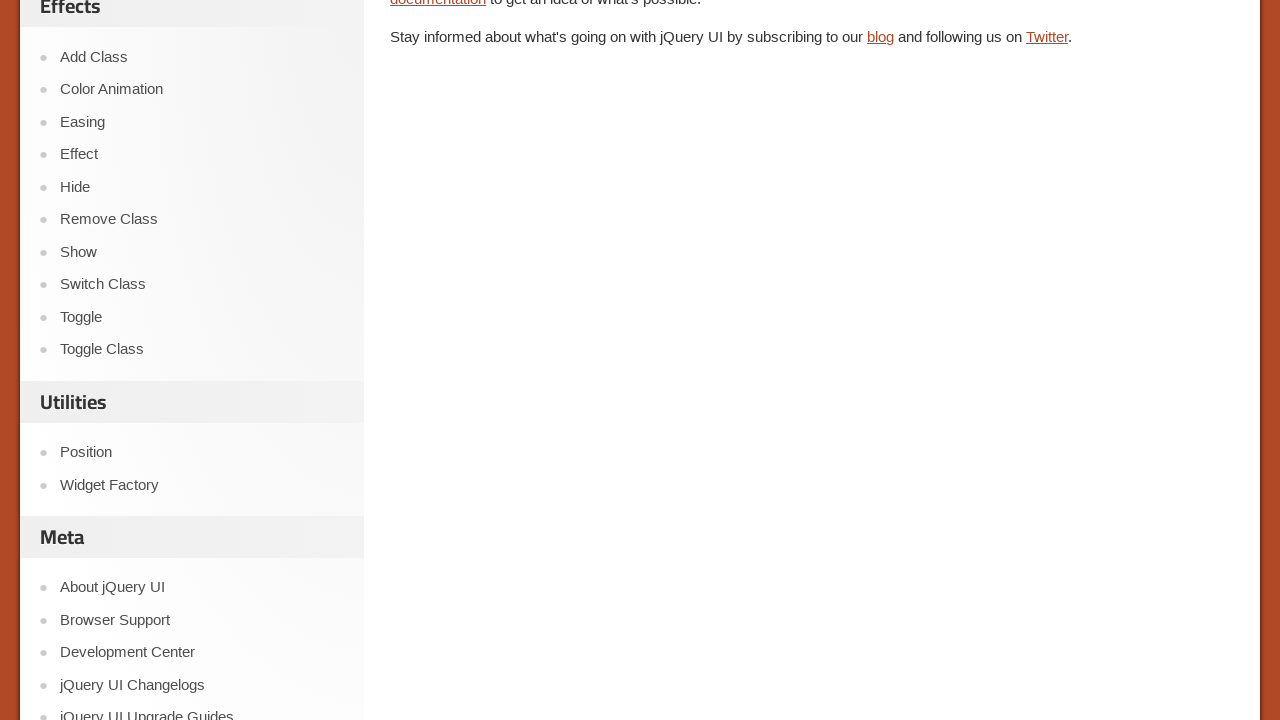

Verified that Widget Factory link is visible
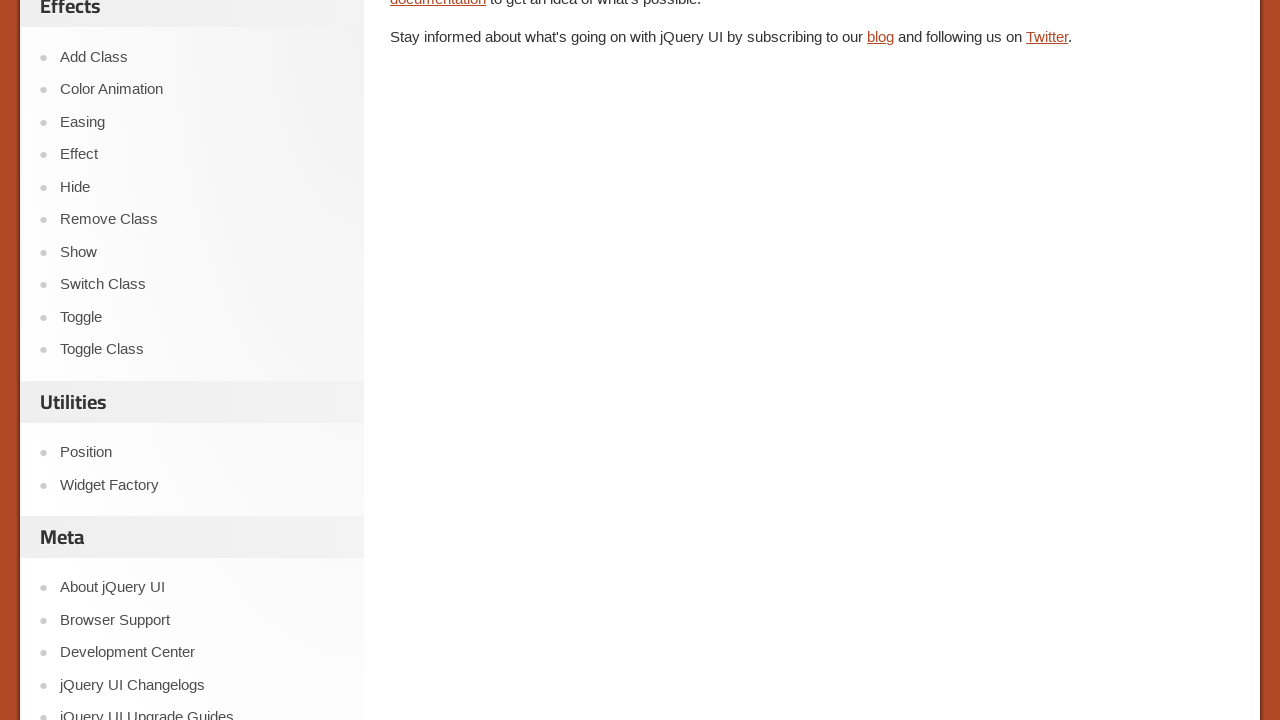

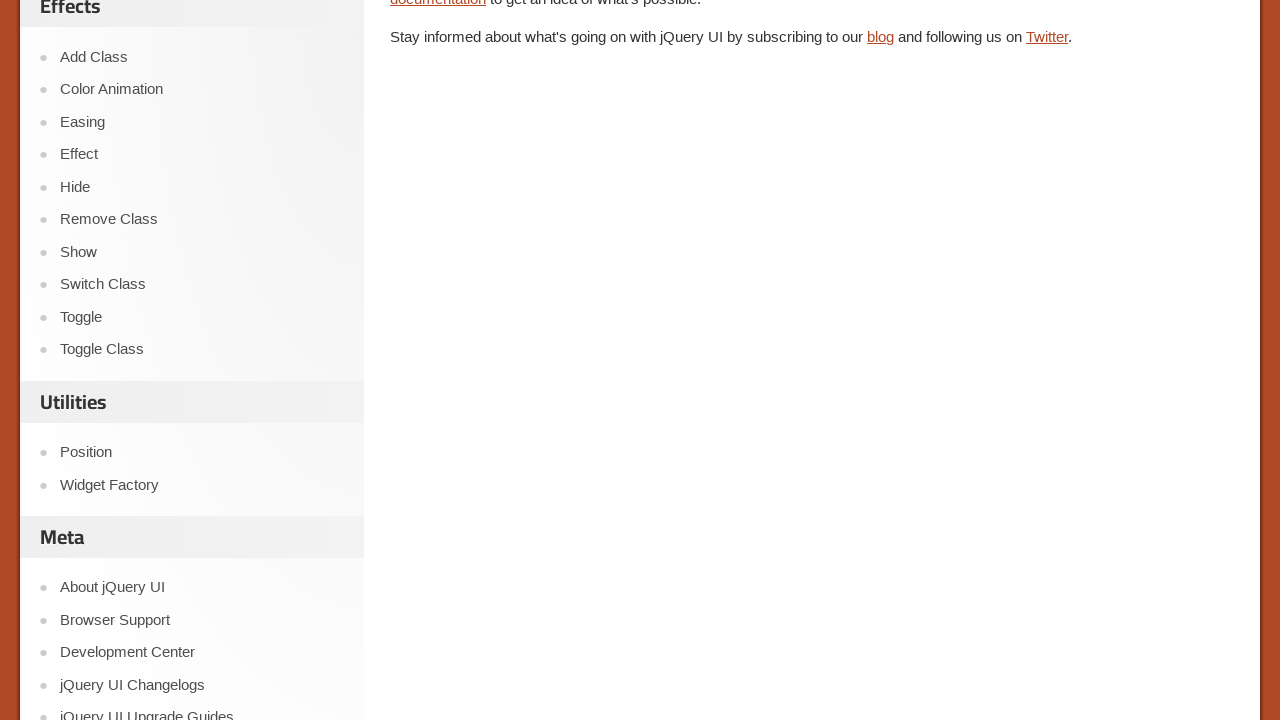